Tests filling a comment text area with sample text

Starting URL: https://cbarnc.github.io/Group3-repo-projects/

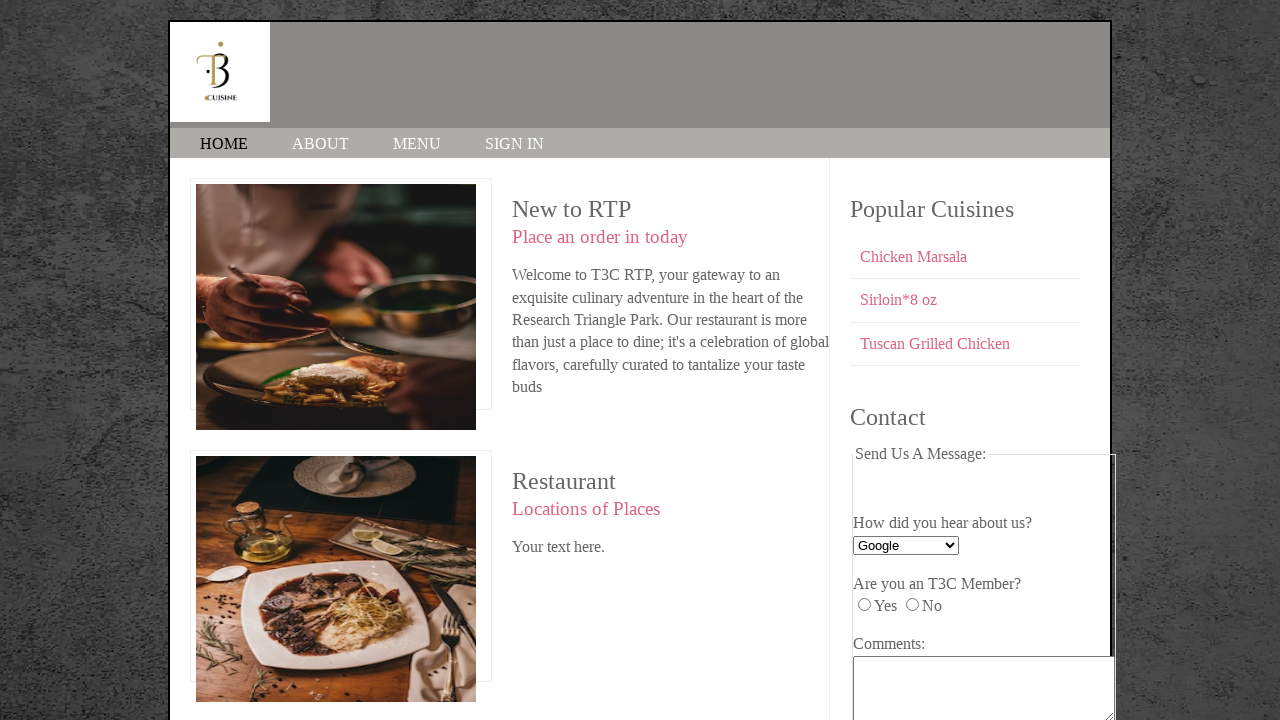

Filled comment text area with test comment on #comments
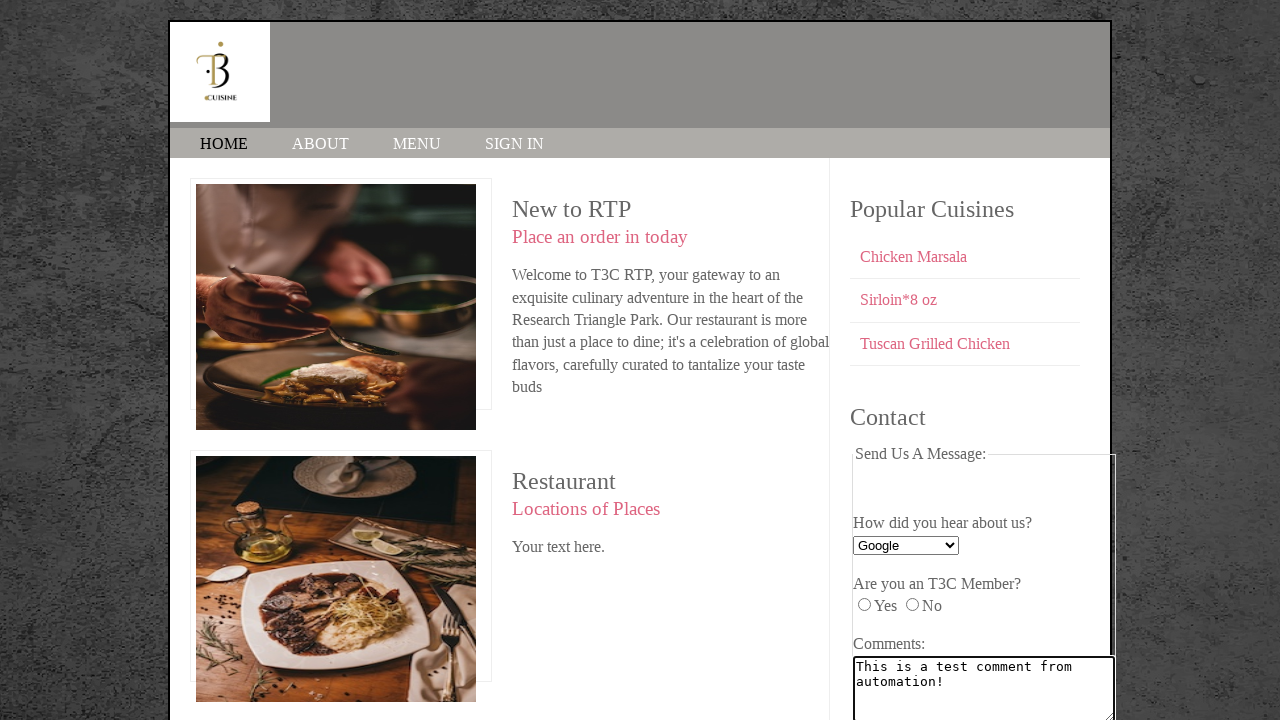

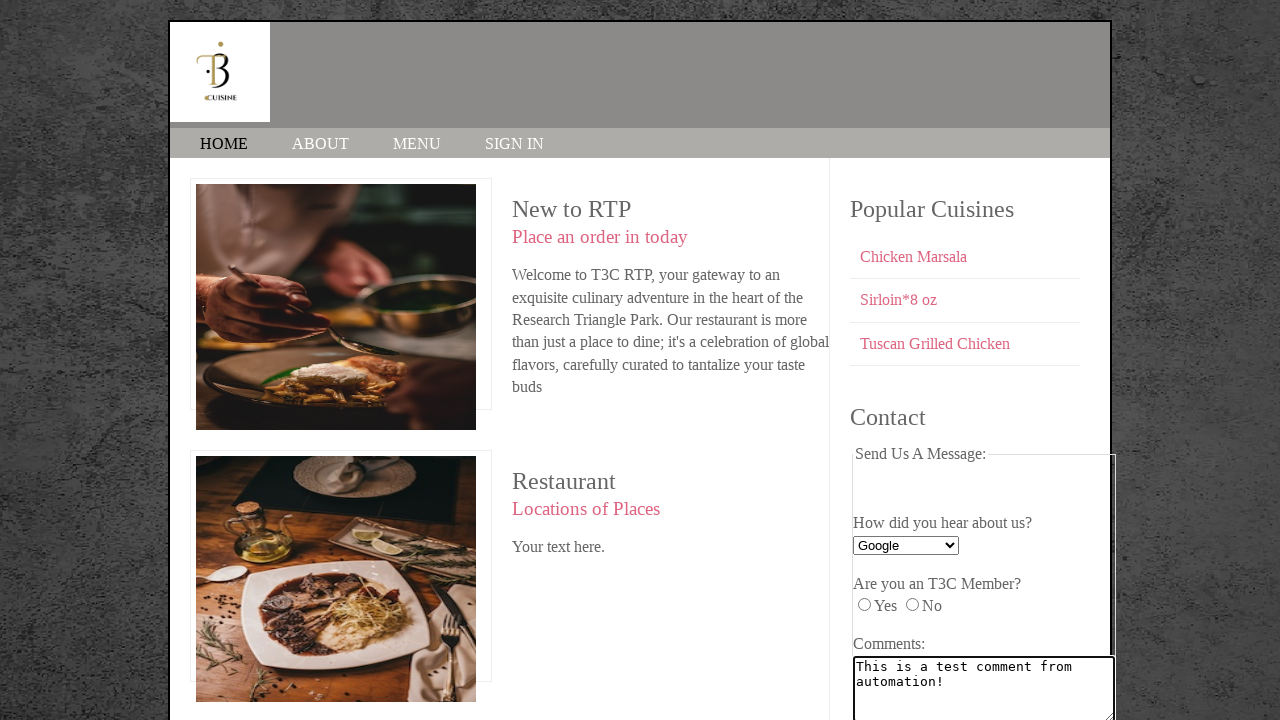